Tests the registration button on a government website by verifying the button is disabled until a policy checkbox is clicked, then verifies the button becomes enabled and has the correct background color.

Starting URL: https://egov.danang.gov.vn/reg

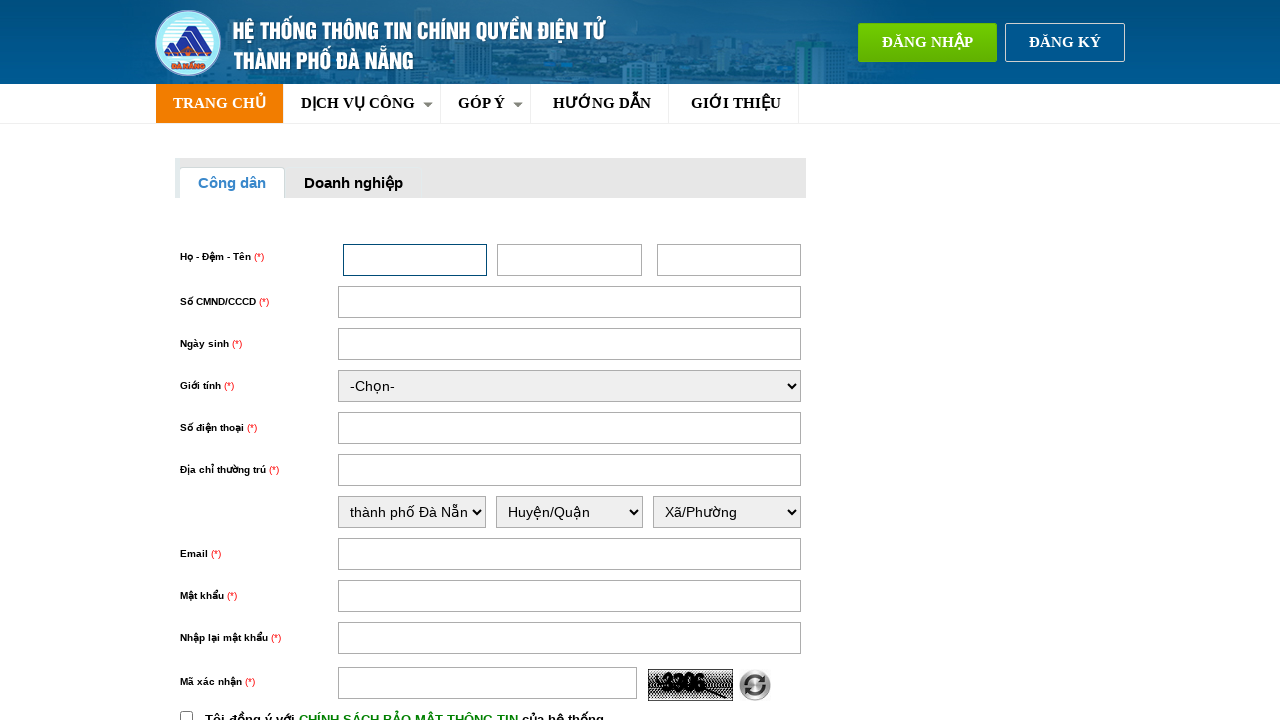

Navigated to government registration page
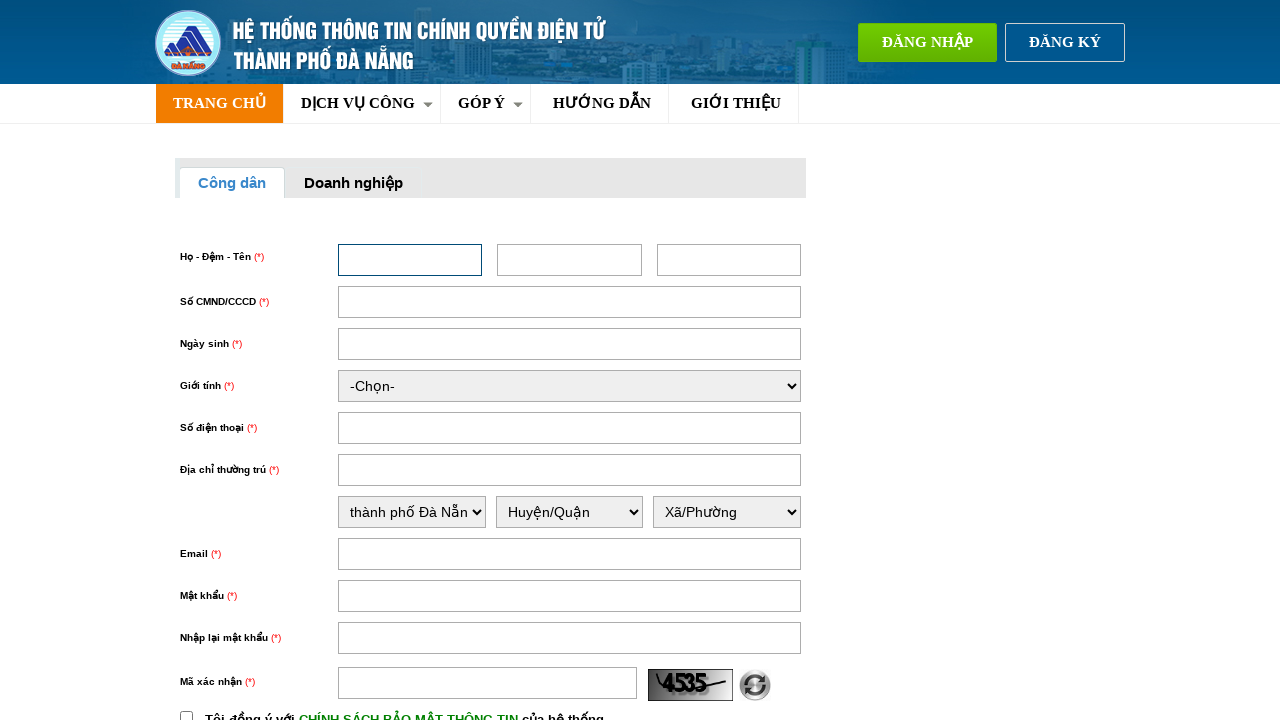

Located the register button element
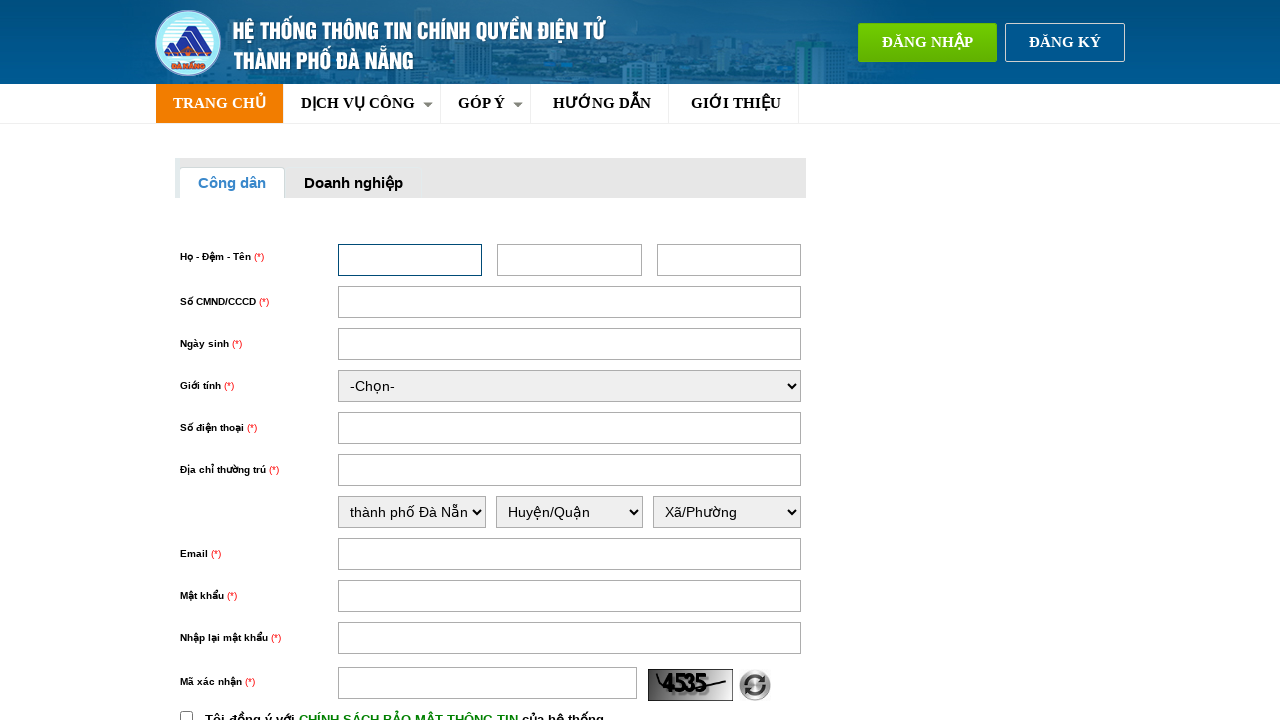

Verified register button is disabled initially
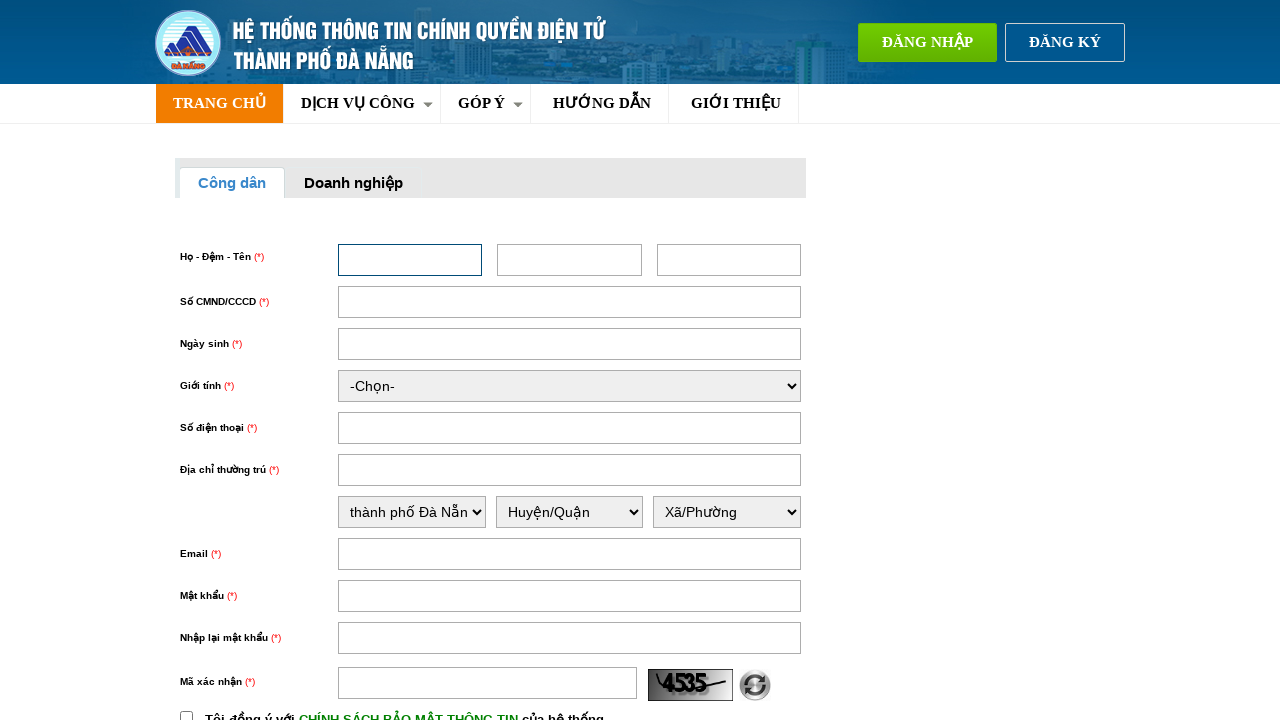

Clicked the policy checkbox at (186, 714) on input#chinhSach
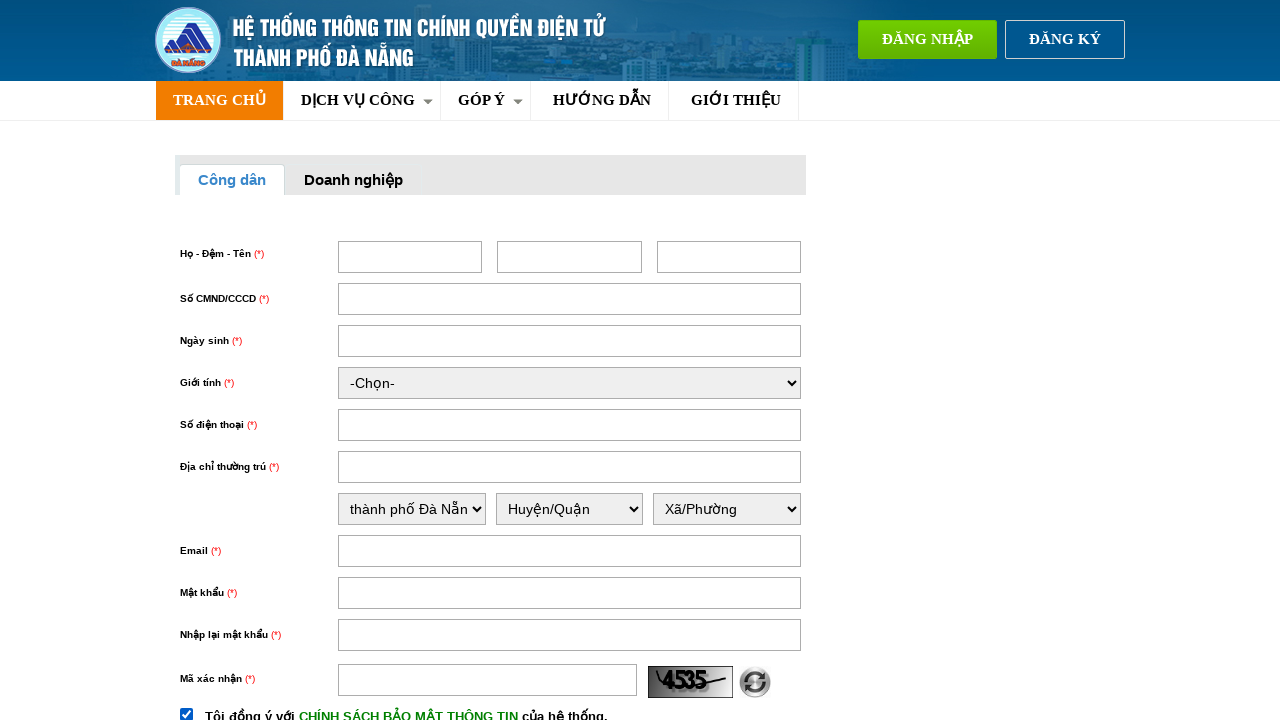

Waited 2 seconds for button state to change
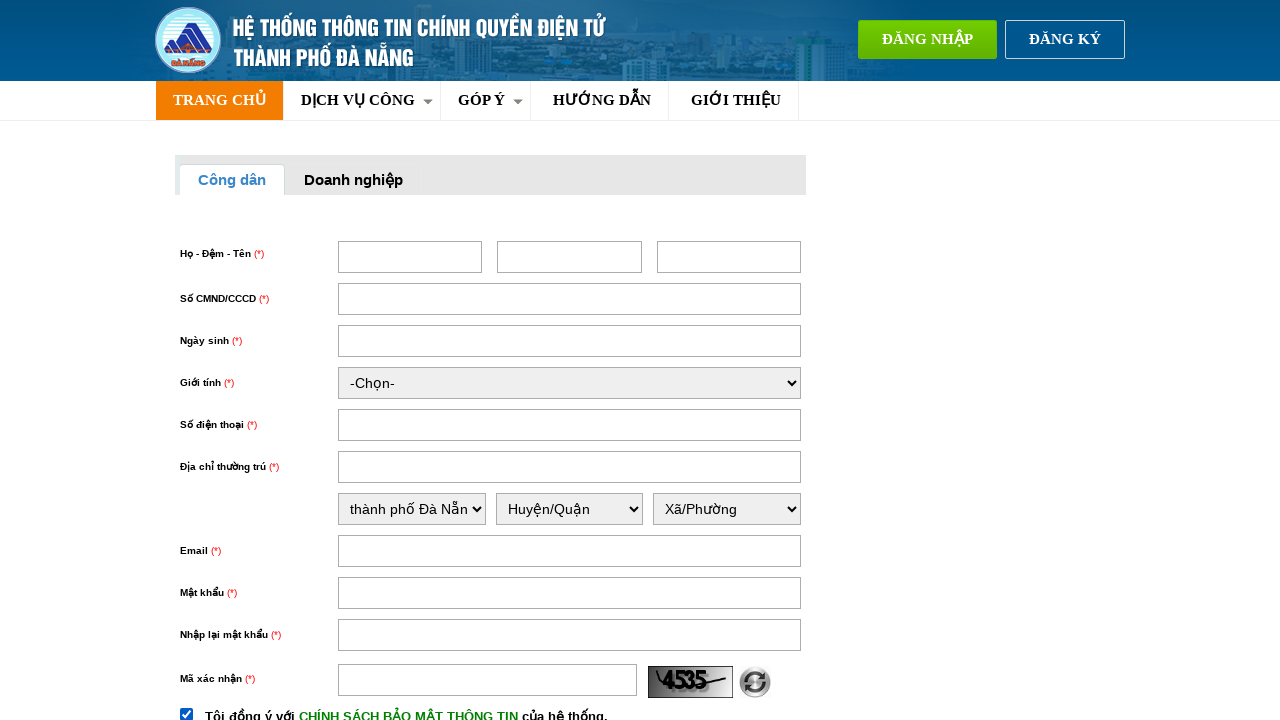

Verified register button is now enabled after policy checkbox clicked
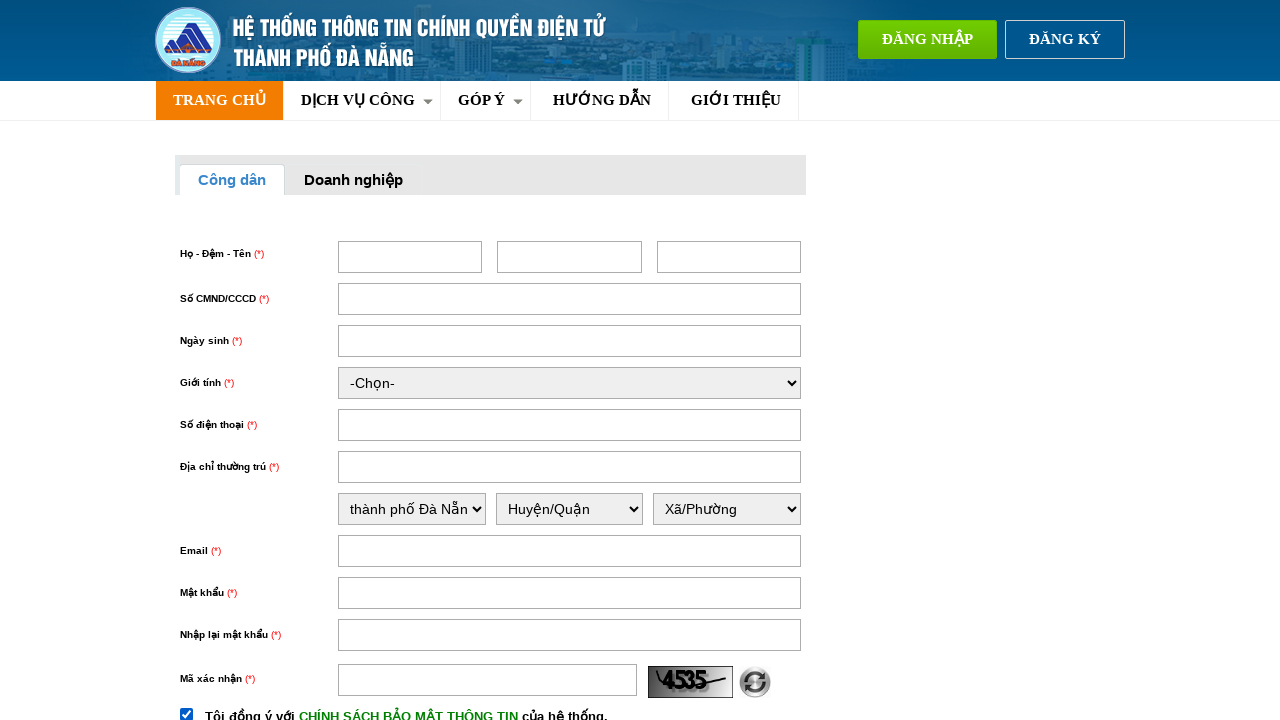

Retrieved button background color: rgb(239, 90, 0)
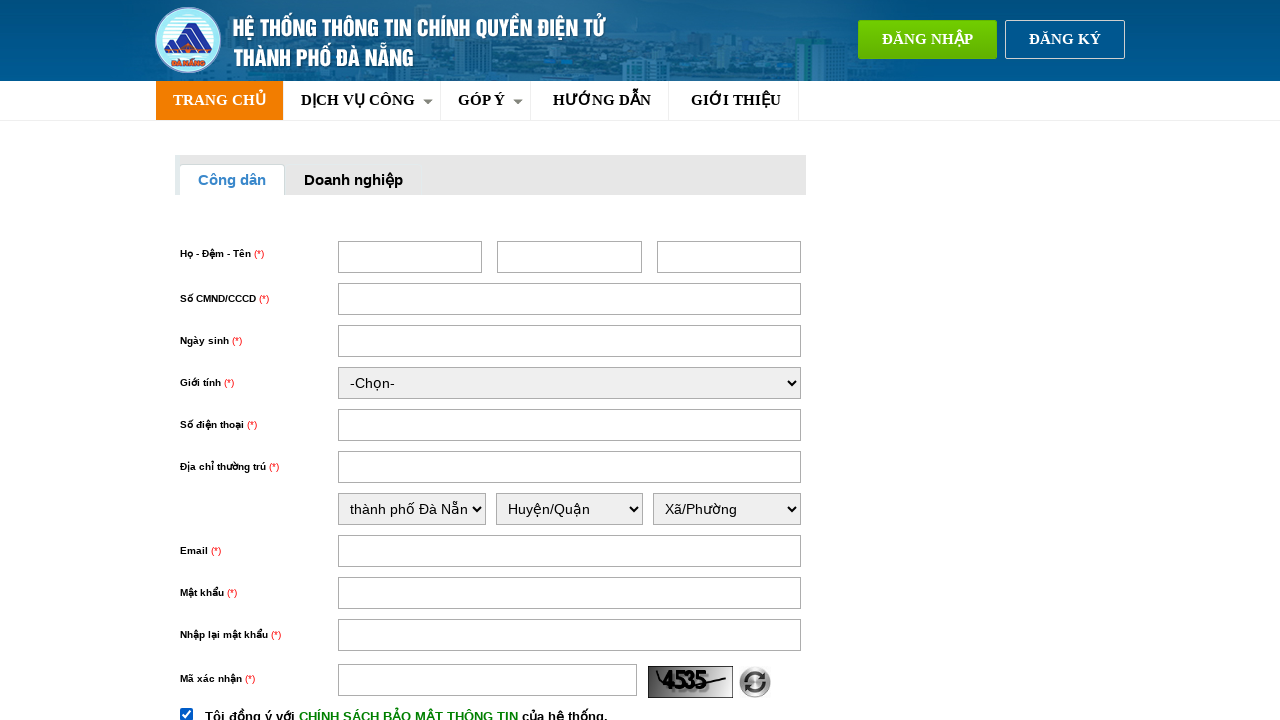

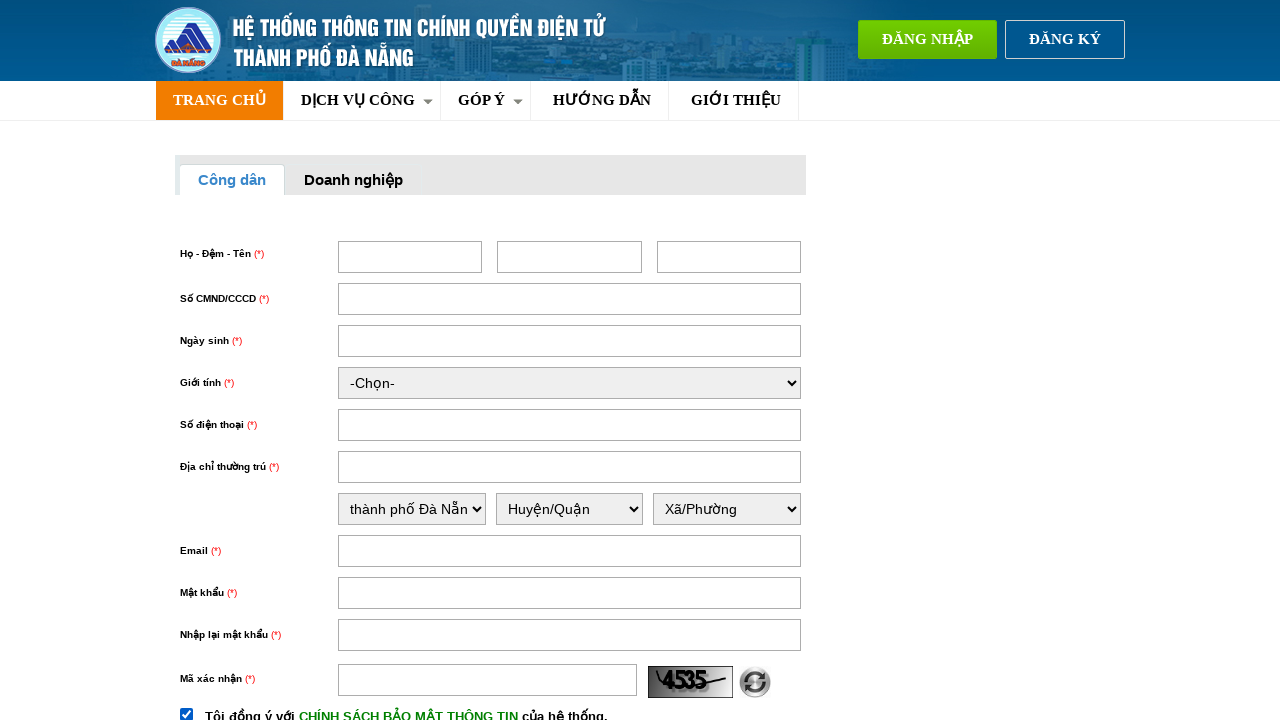